Tests explicit wait functionality by waiting for a price element to display "100", then clicking a book button, reading a value, calculating a mathematical result, filling in the answer field, and submitting the form.

Starting URL: http://suninjuly.github.io/explicit_wait2.html

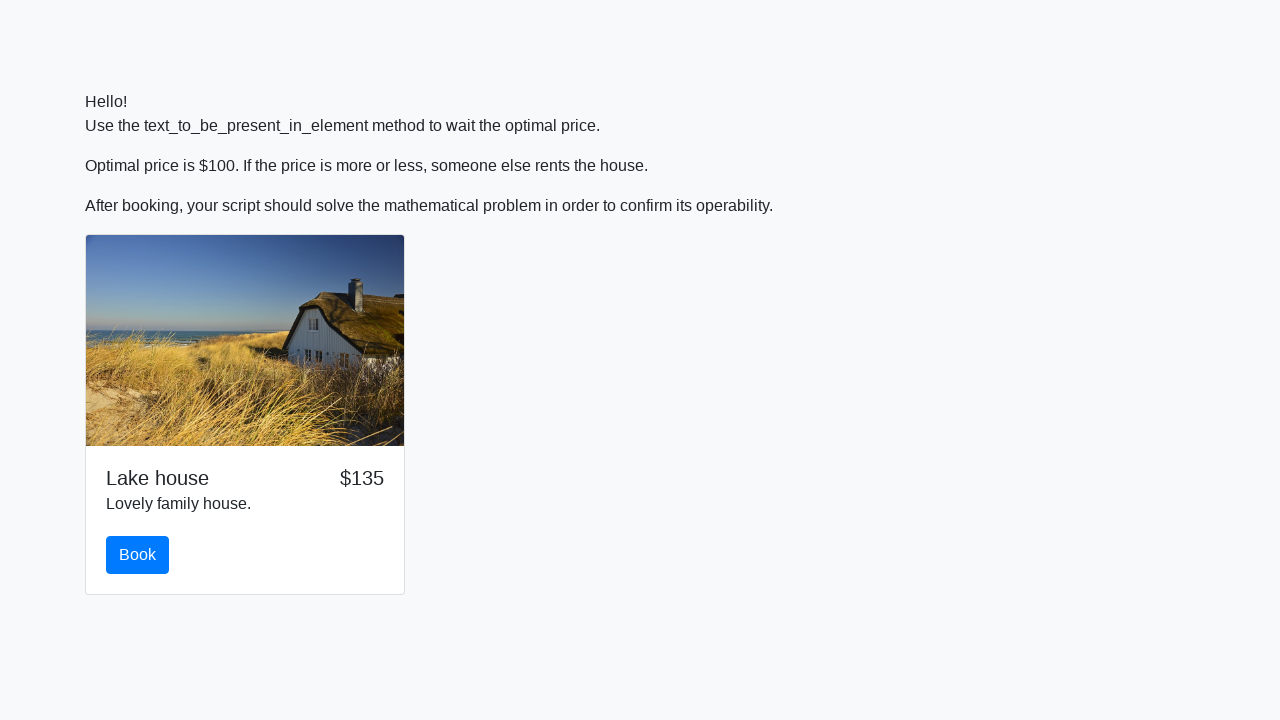

Waited for price element to display '100'
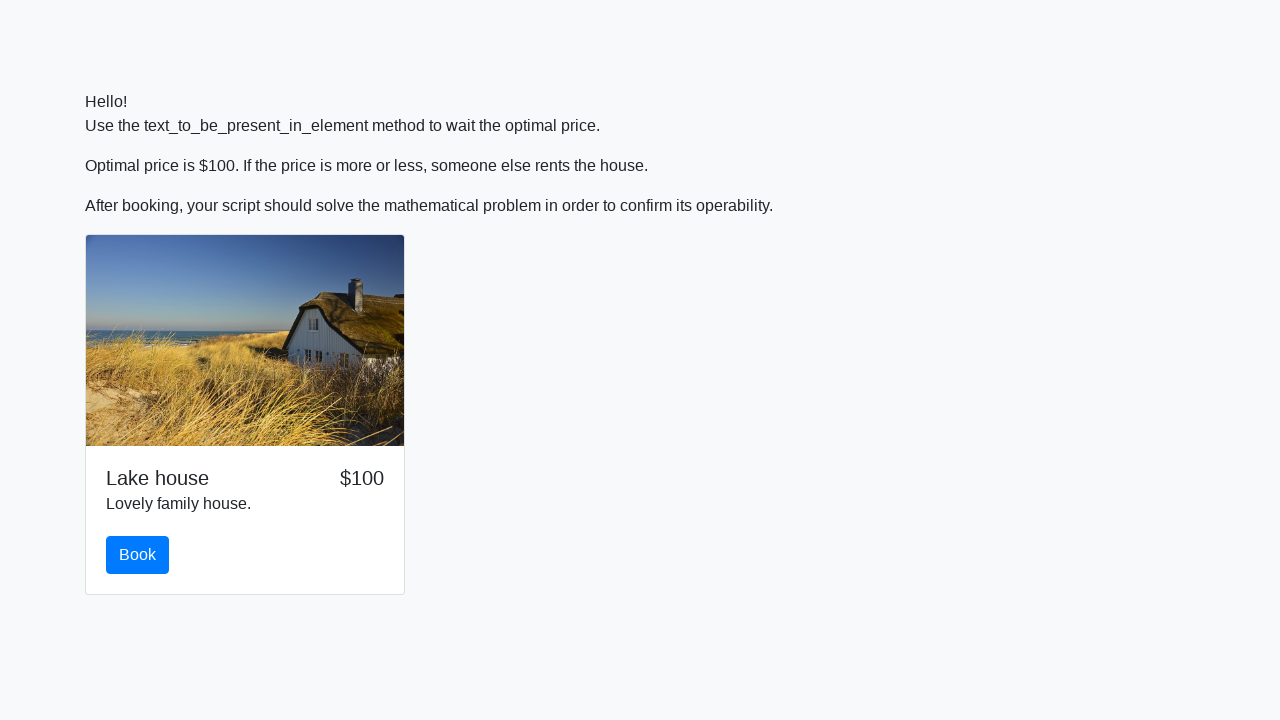

Clicked the book button at (138, 555) on #book
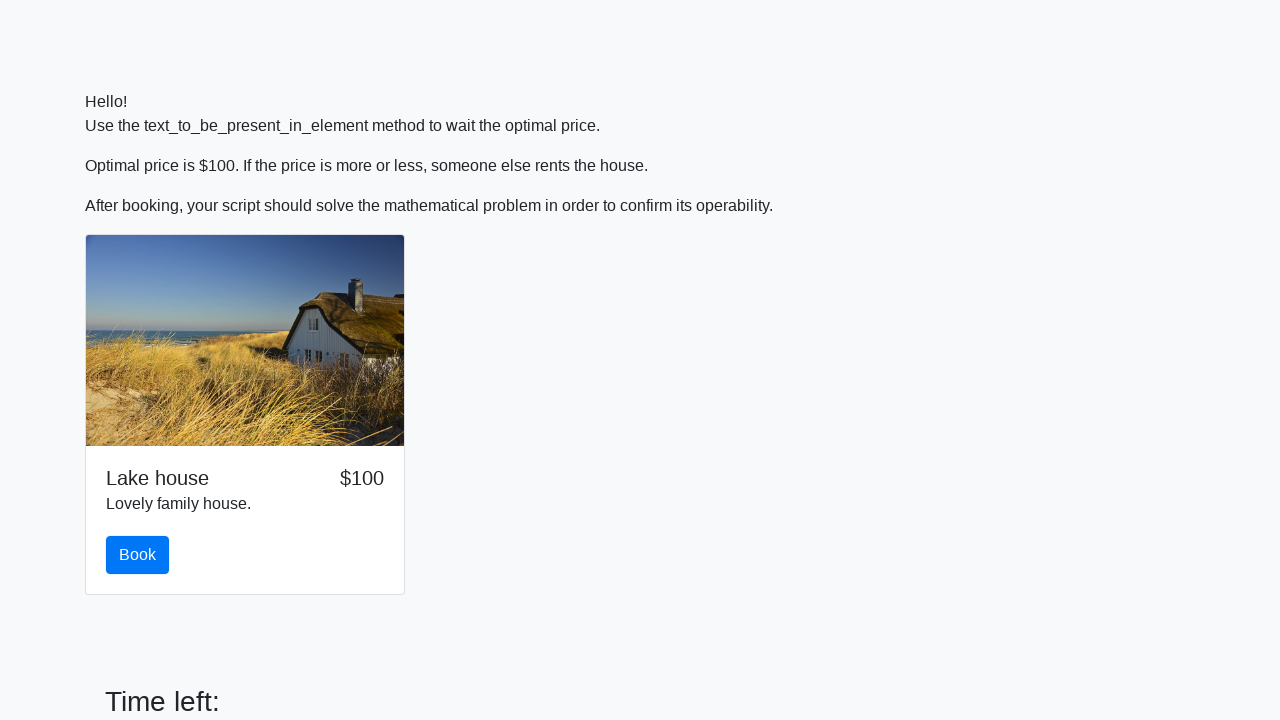

Read value from input_value element: 478
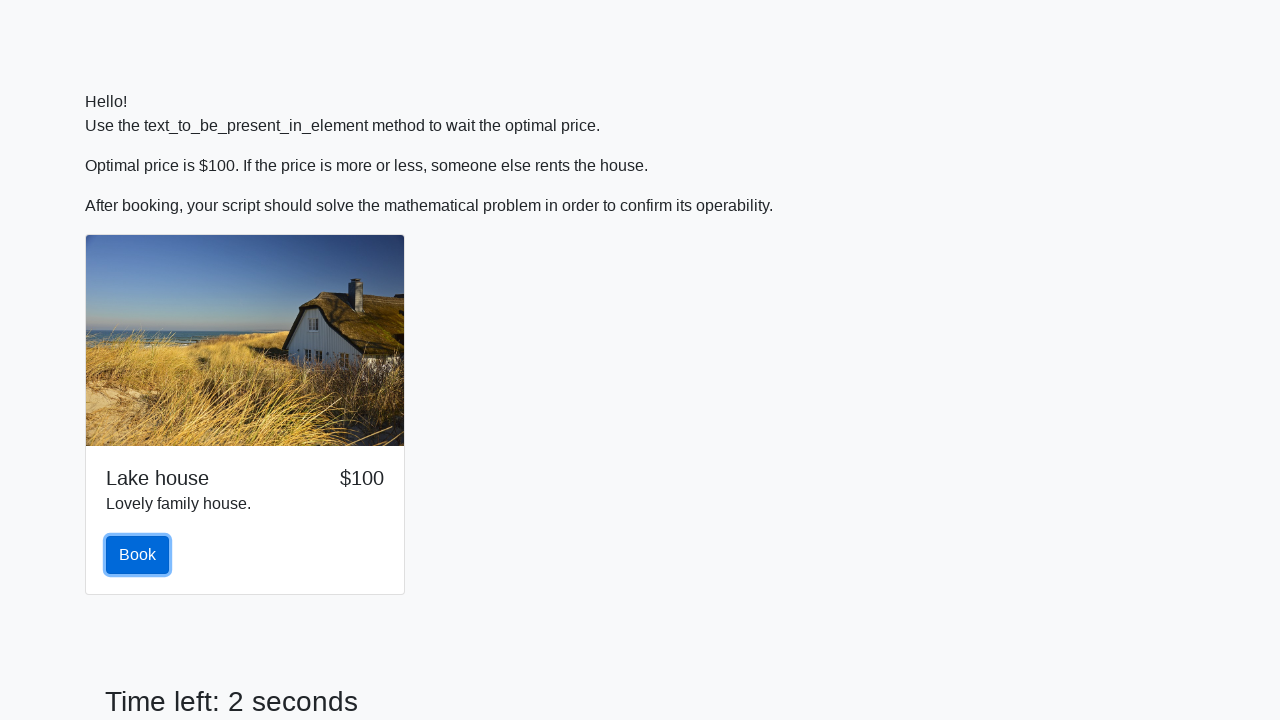

Calculated mathematical result: 1.7082262351621775
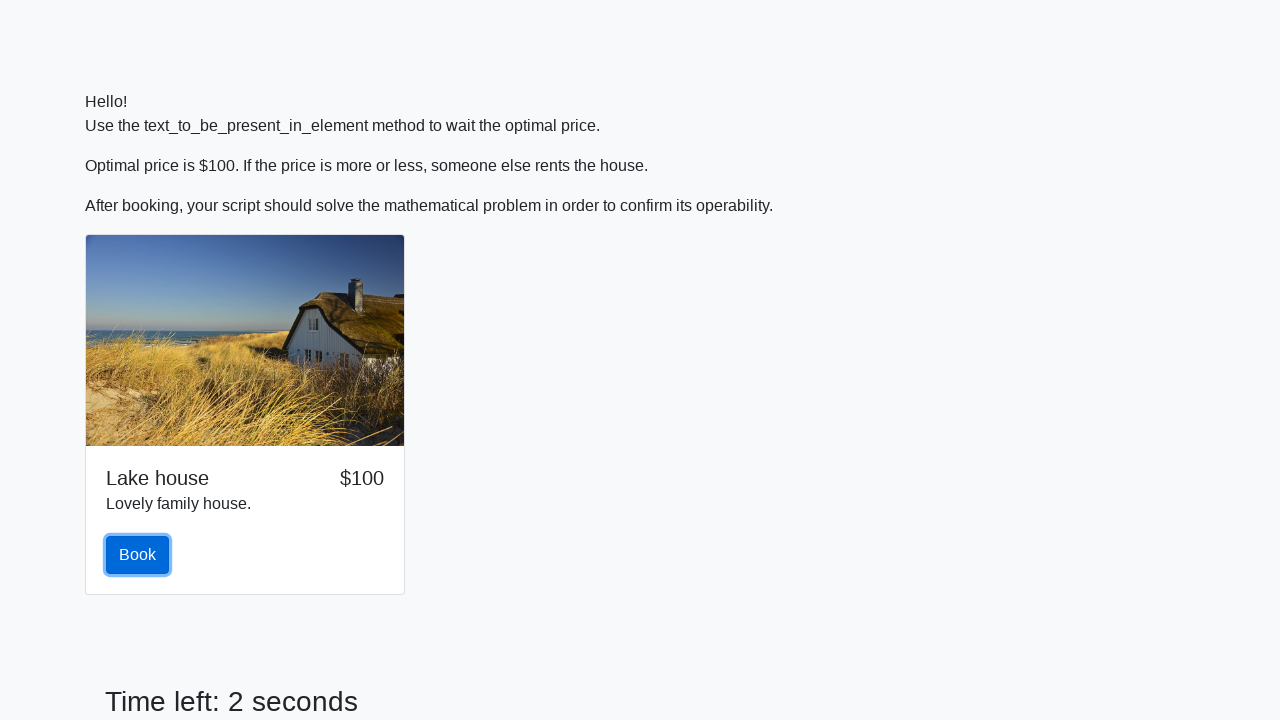

Filled answer field with calculated value on #answer
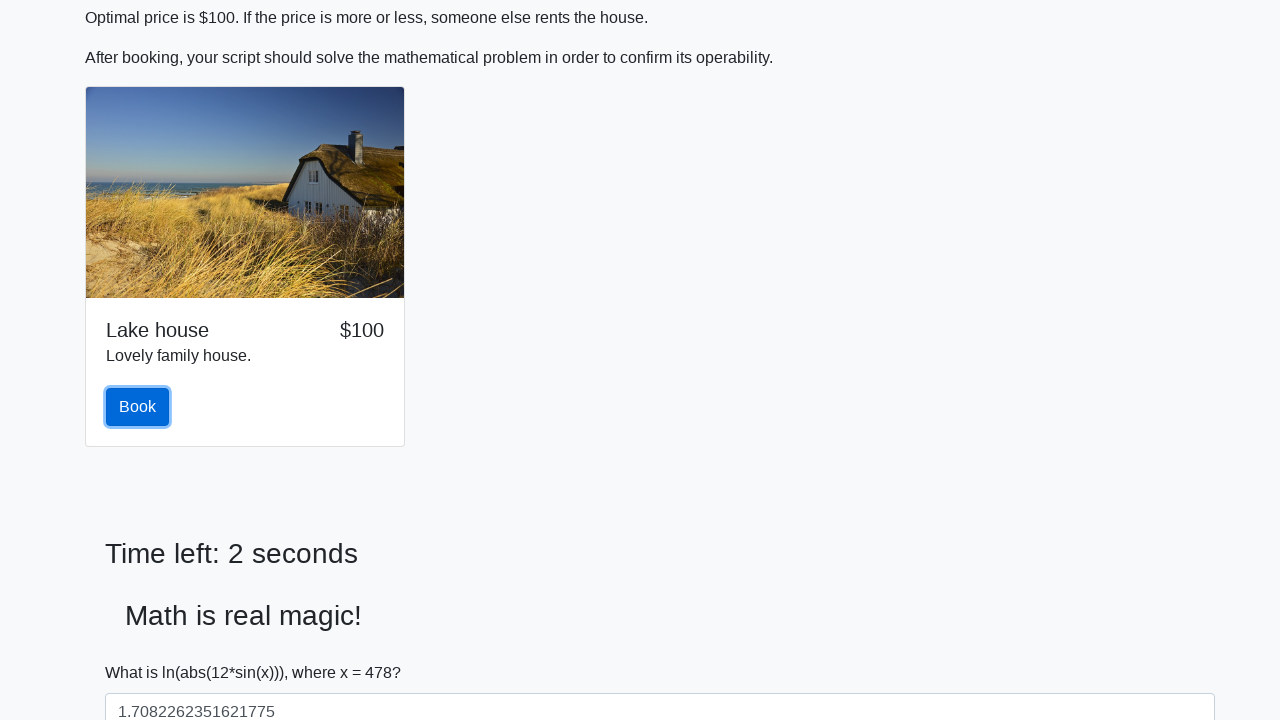

Clicked the solve button to submit form at (143, 651) on #solve
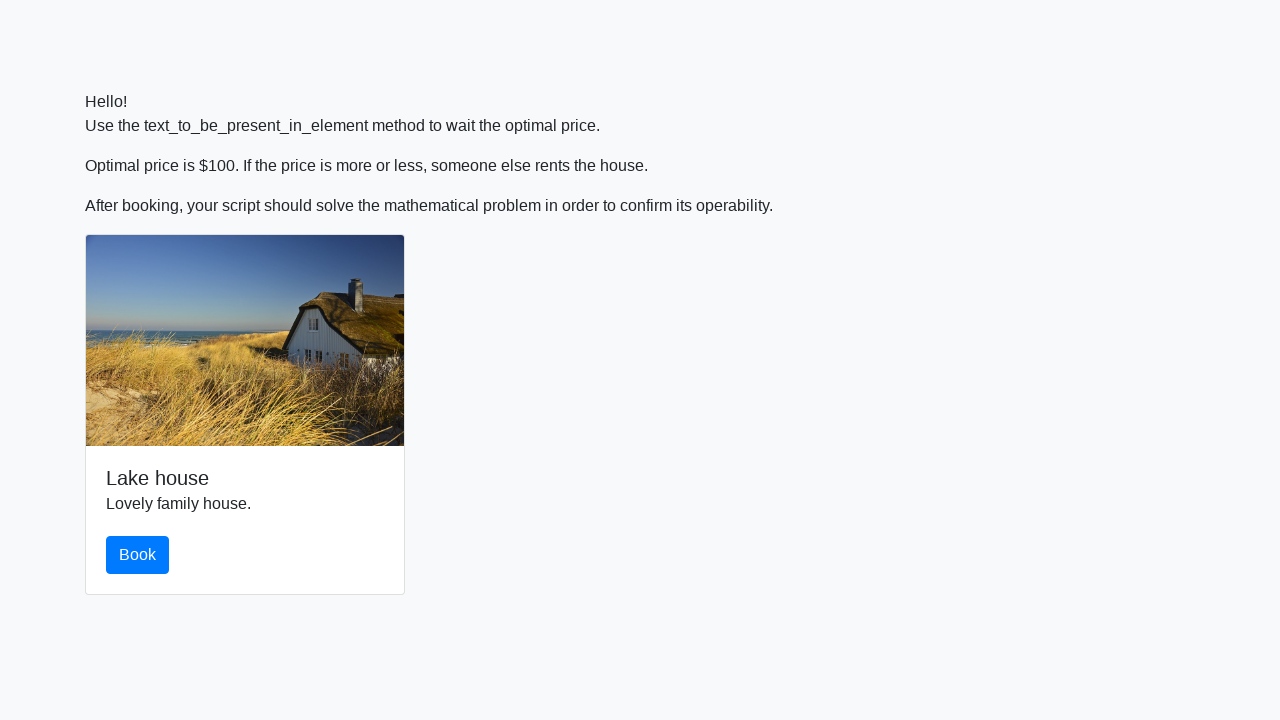

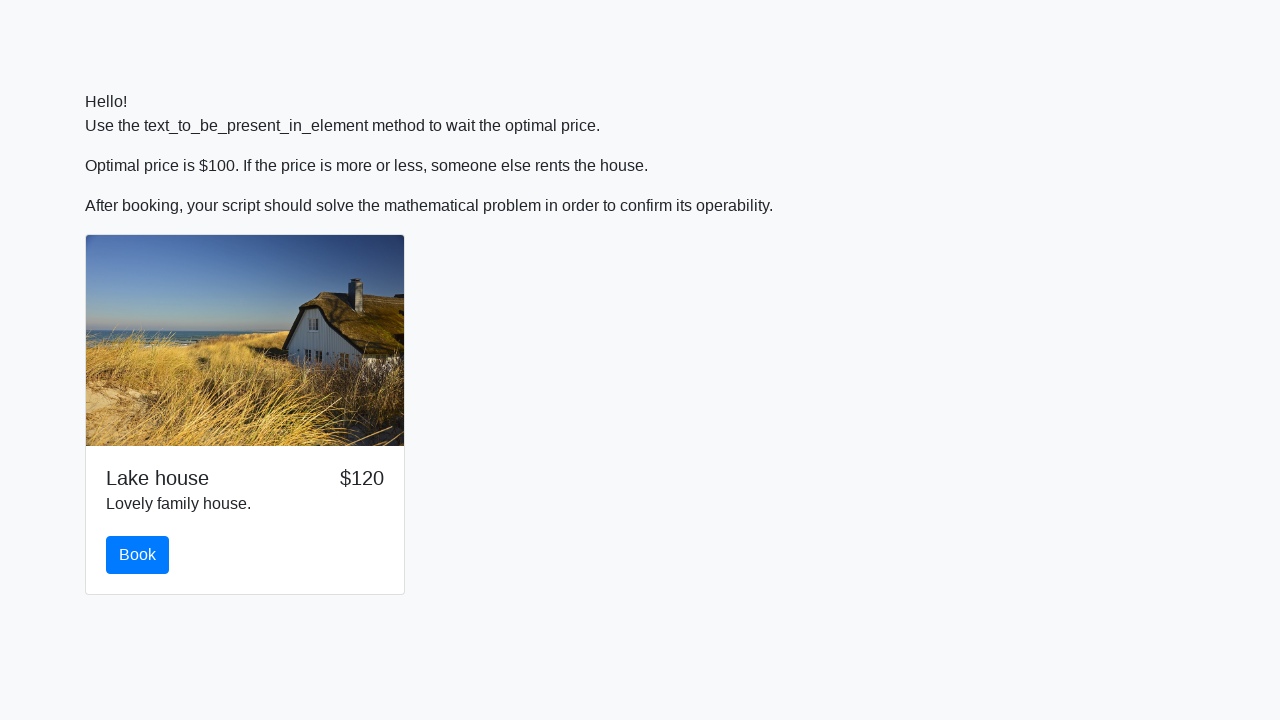